Reads a value from the page, calculates a mathematical result, fills the answer field, checks checkboxes and radio buttons, then submits.

Starting URL: http://suninjuly.github.io/math.html

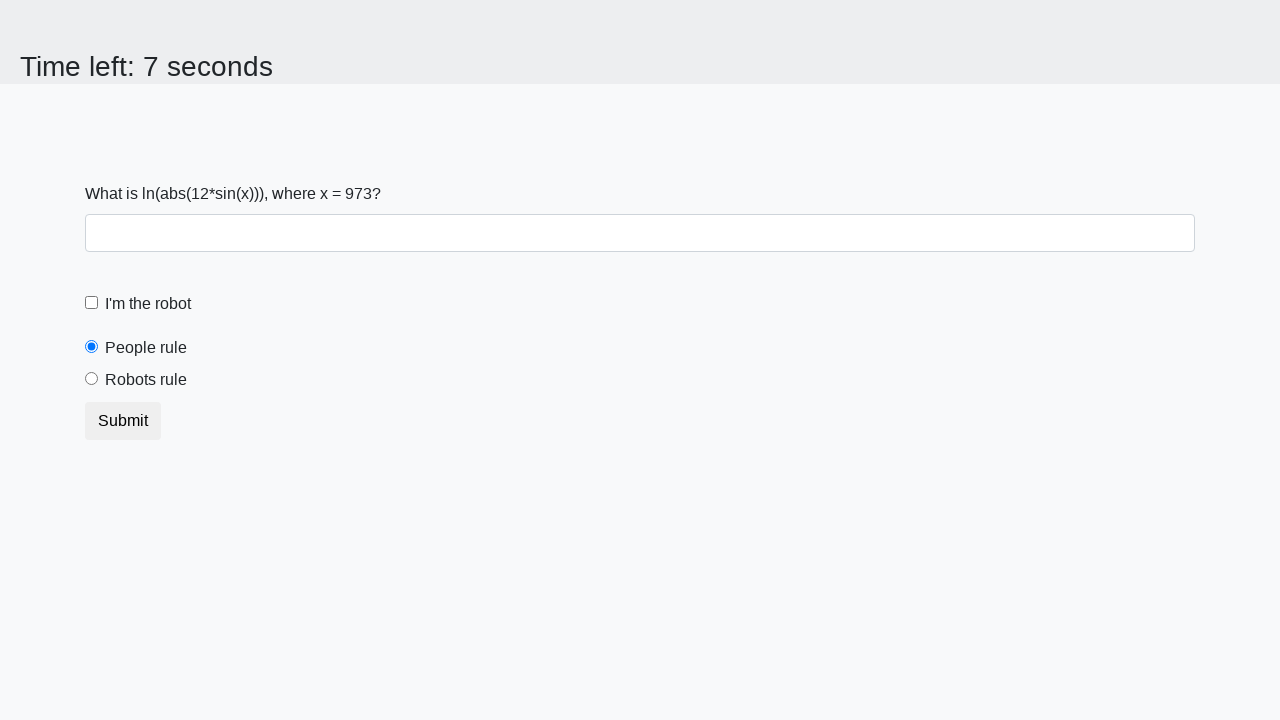

Retrieved x value from page element #input_value
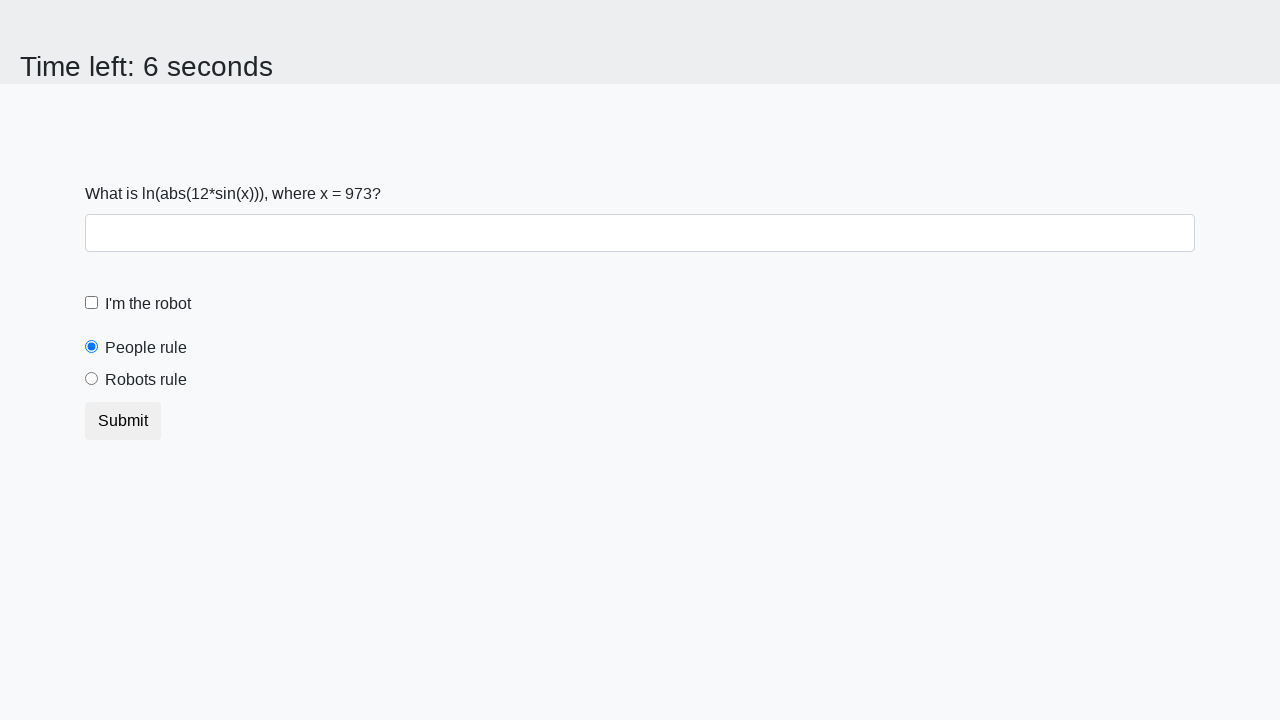

Calculated mathematical result: log(abs(12 * sin(x)))
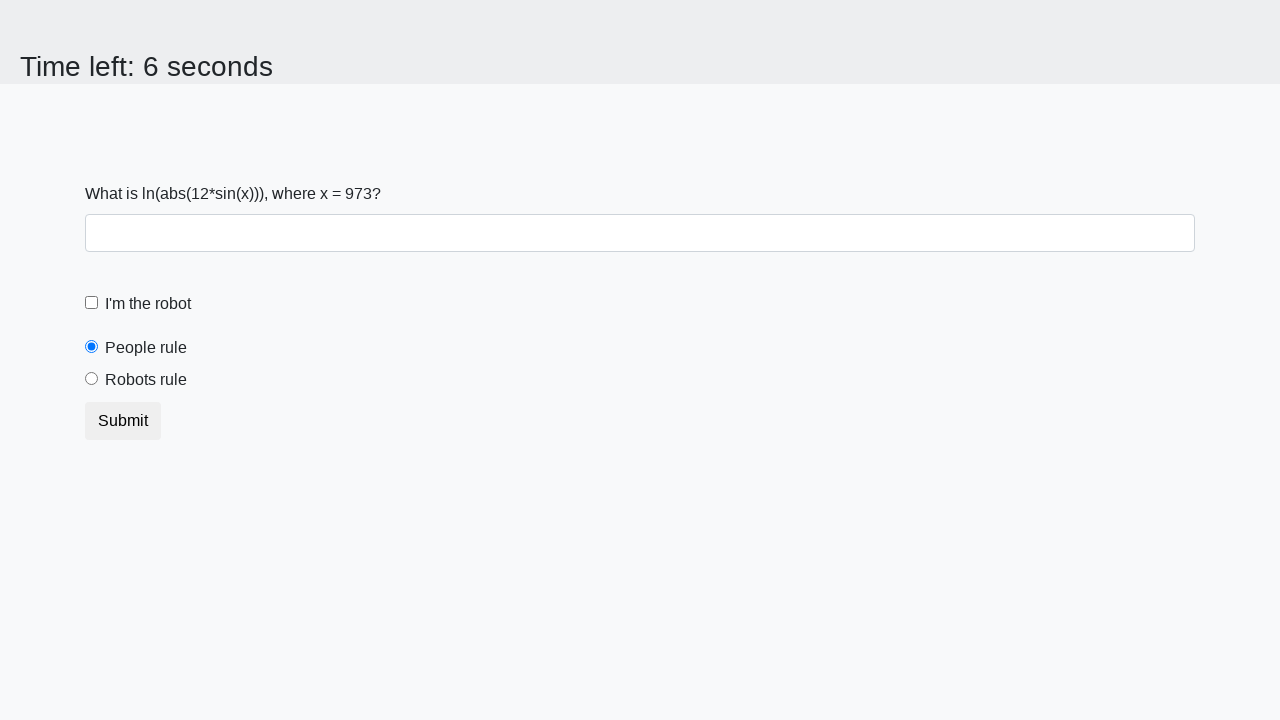

Filled answer field with calculated value on //input[@id='answer']
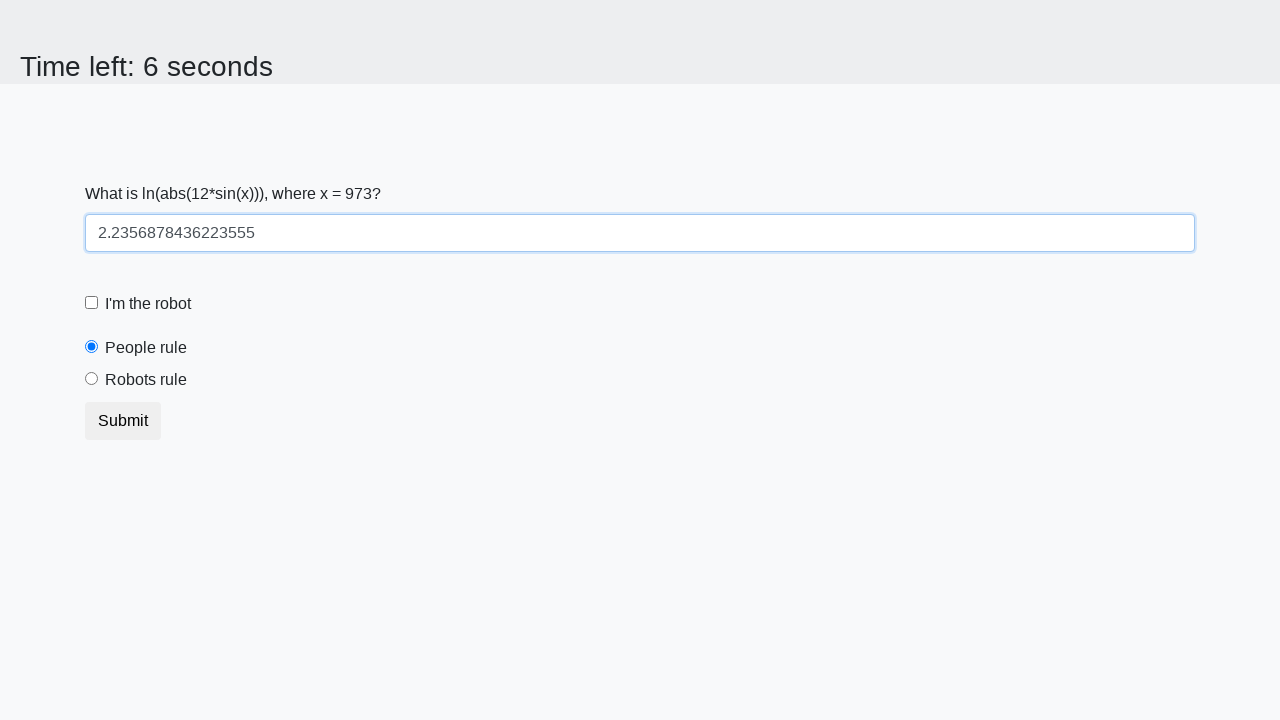

Clicked robotCheckbox checkbox at (92, 303) on xpath=//input[@id='robotCheckbox']
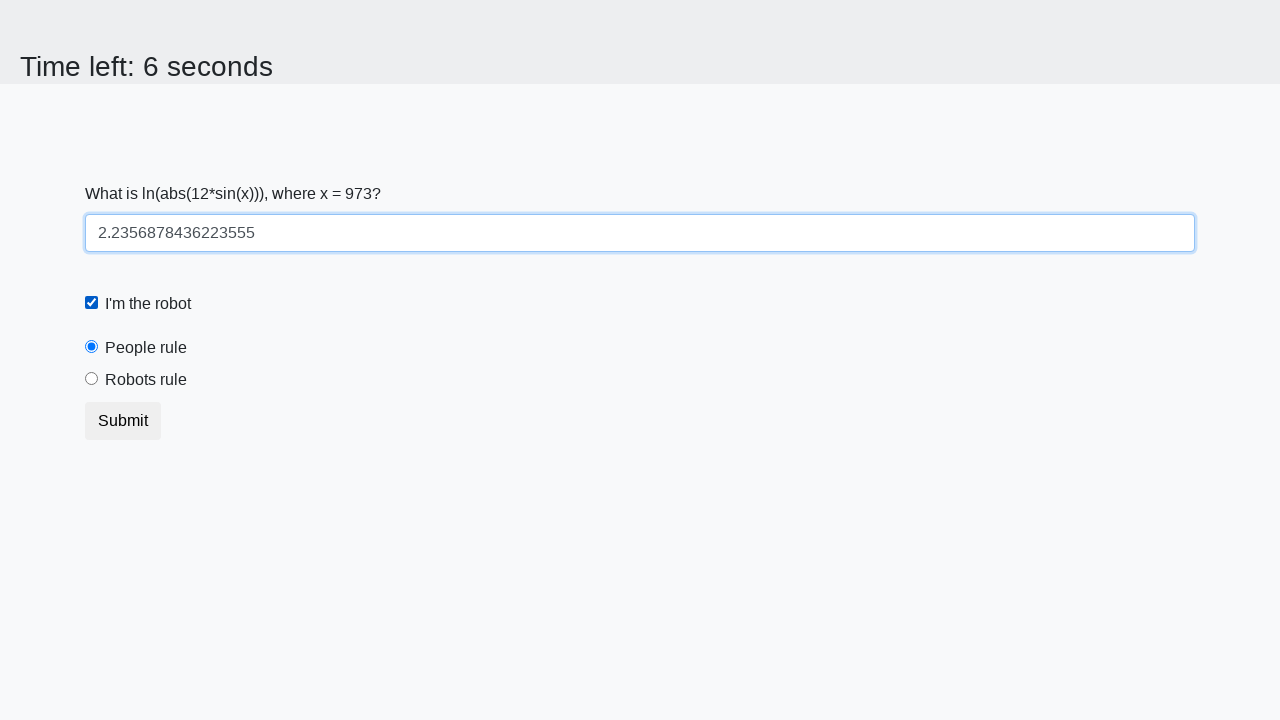

Clicked robotsRule radio button at (92, 379) on xpath=//input[@id='robotsRule']
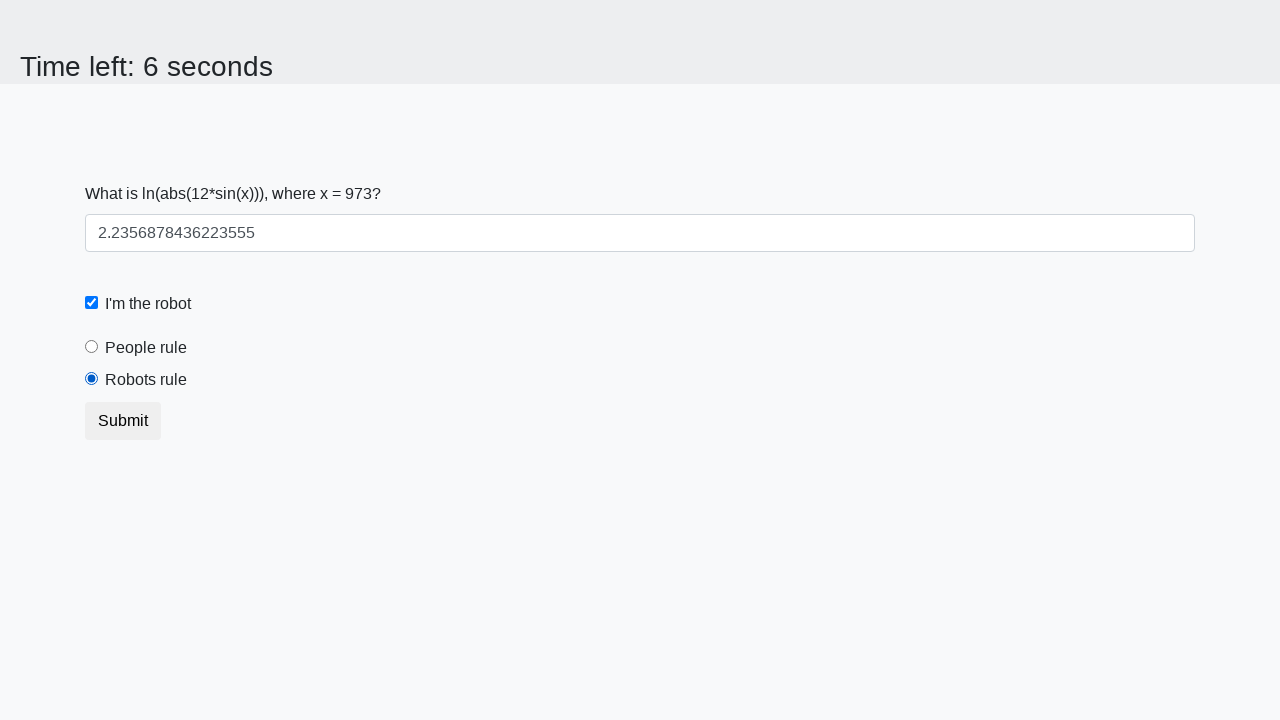

Clicked submit button to complete form at (123, 421) on .btn.btn-default
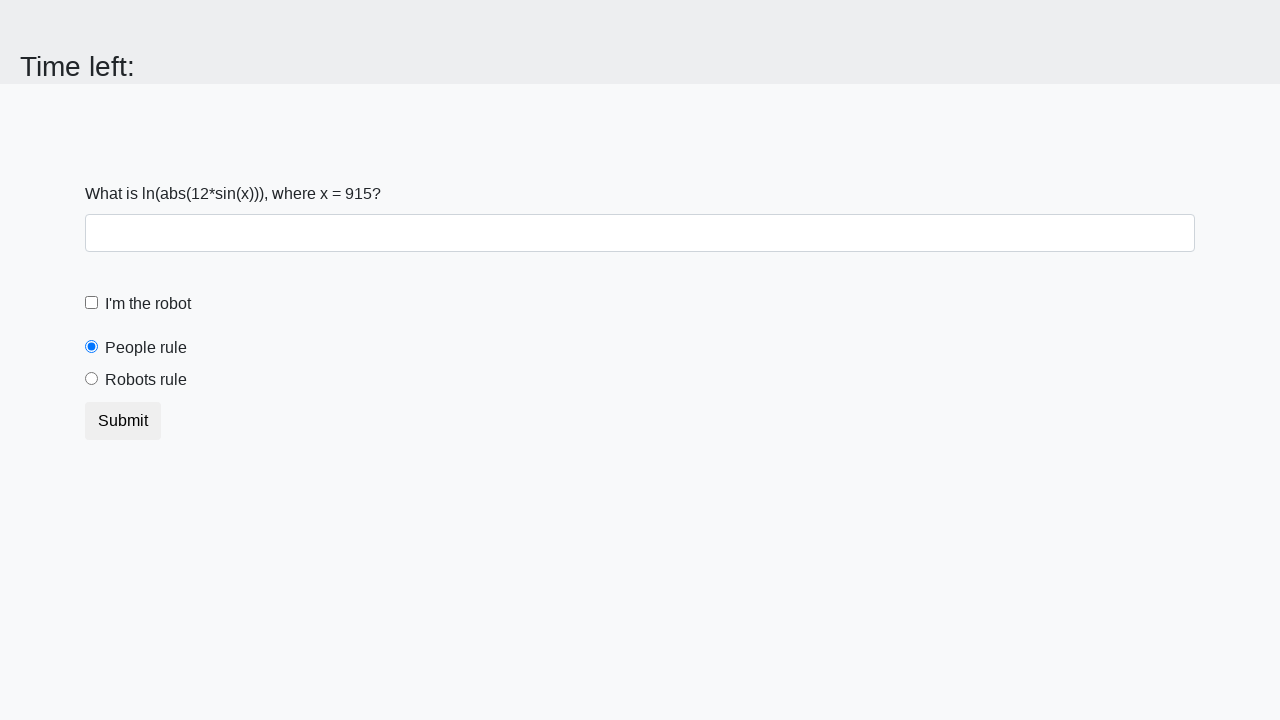

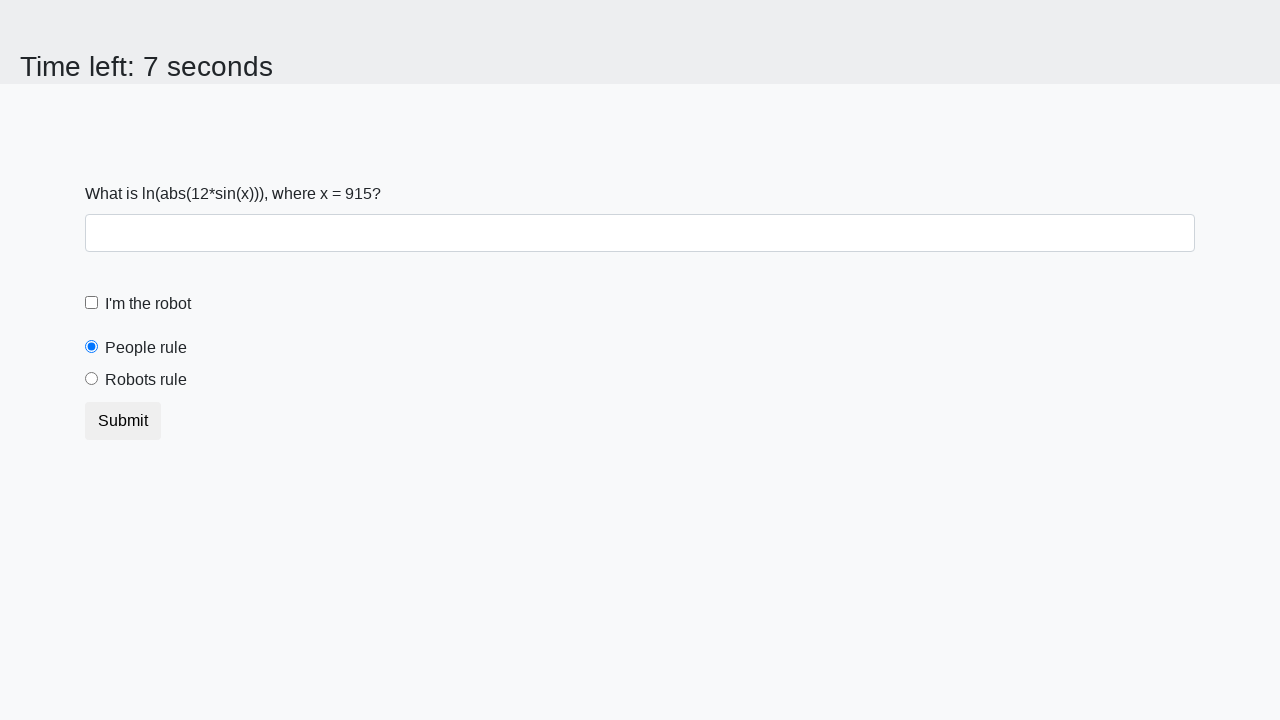